Tests Vue.js dropdown component by selecting "Second Option" and verifying the selection is displayed in the dropdown toggle.

Starting URL: https://mikerodham.github.io/vue-dropdowns/

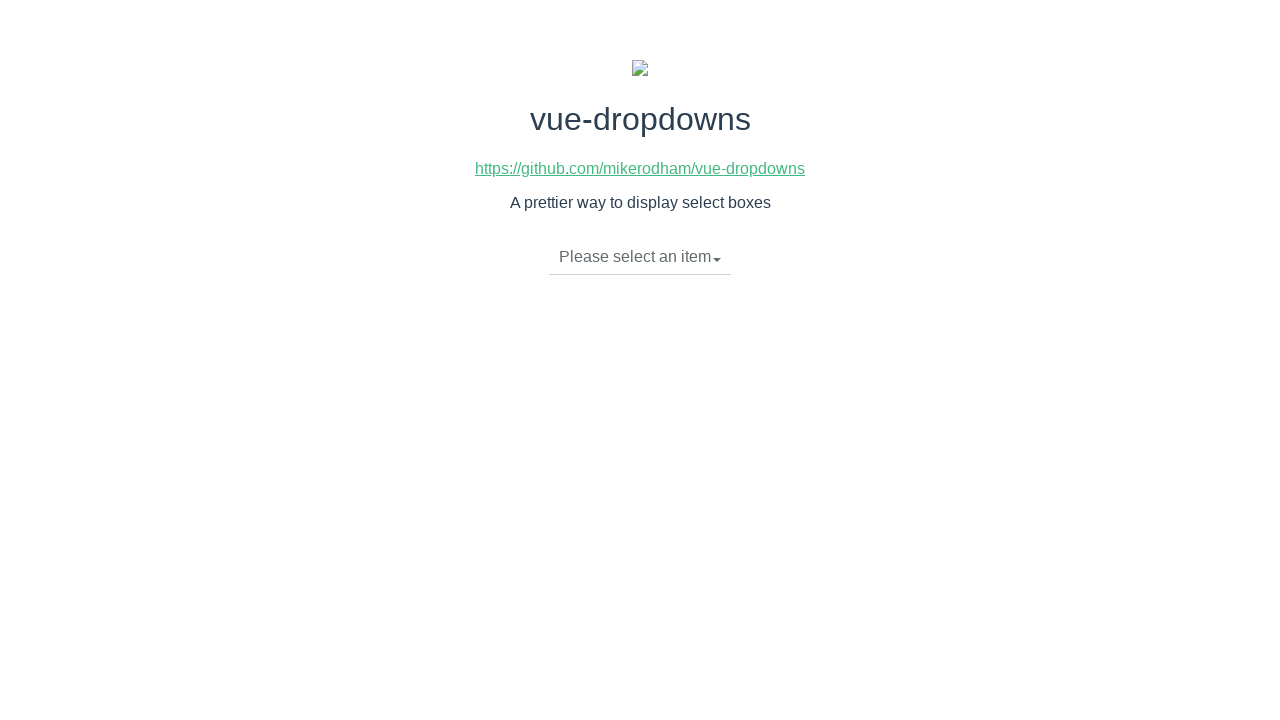

Clicked dropdown toggle to open menu at (640, 257) on li.dropdown-toggle
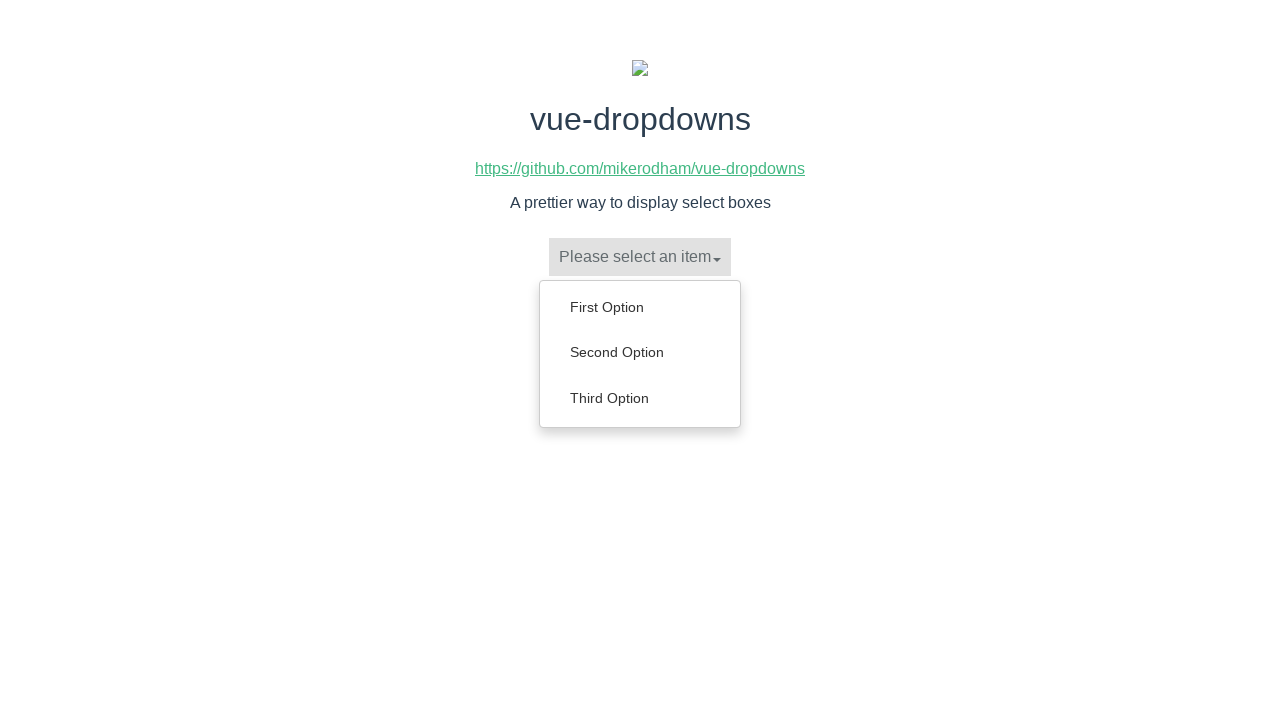

Dropdown menu loaded with options
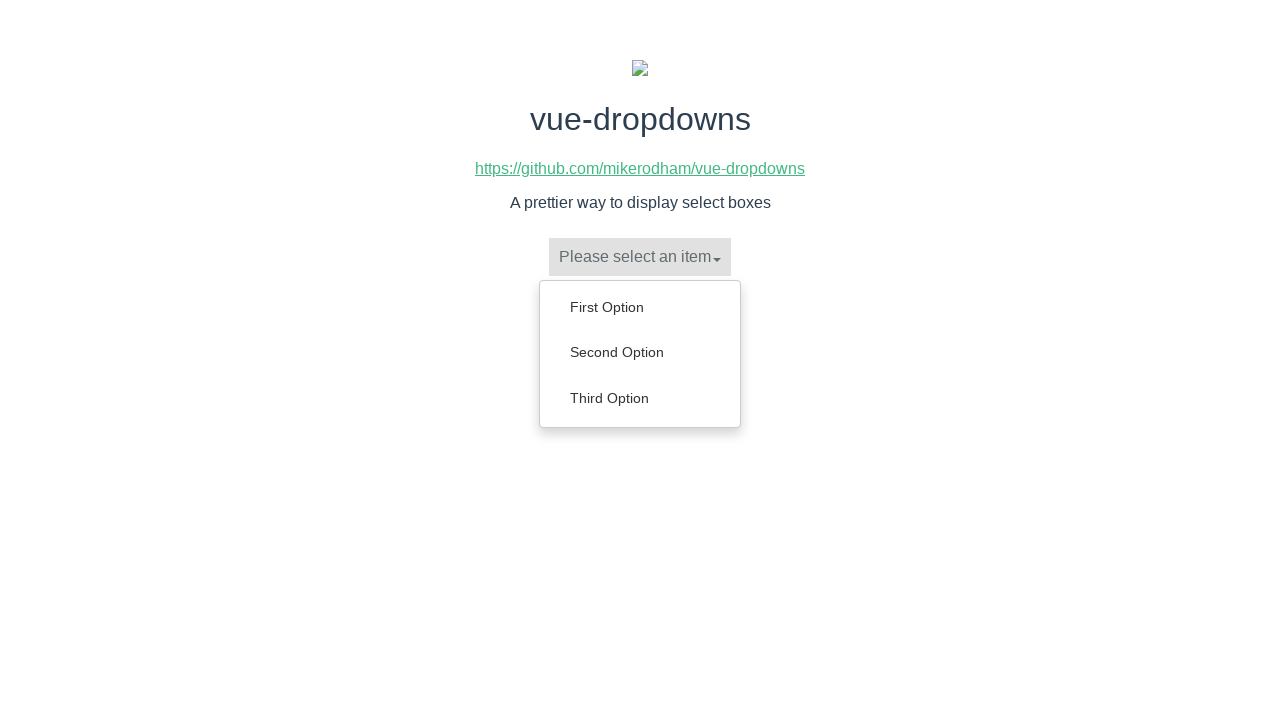

Selected 'Second Option' from dropdown menu at (640, 352) on ul.dropdown-menu a:has-text('Second Option')
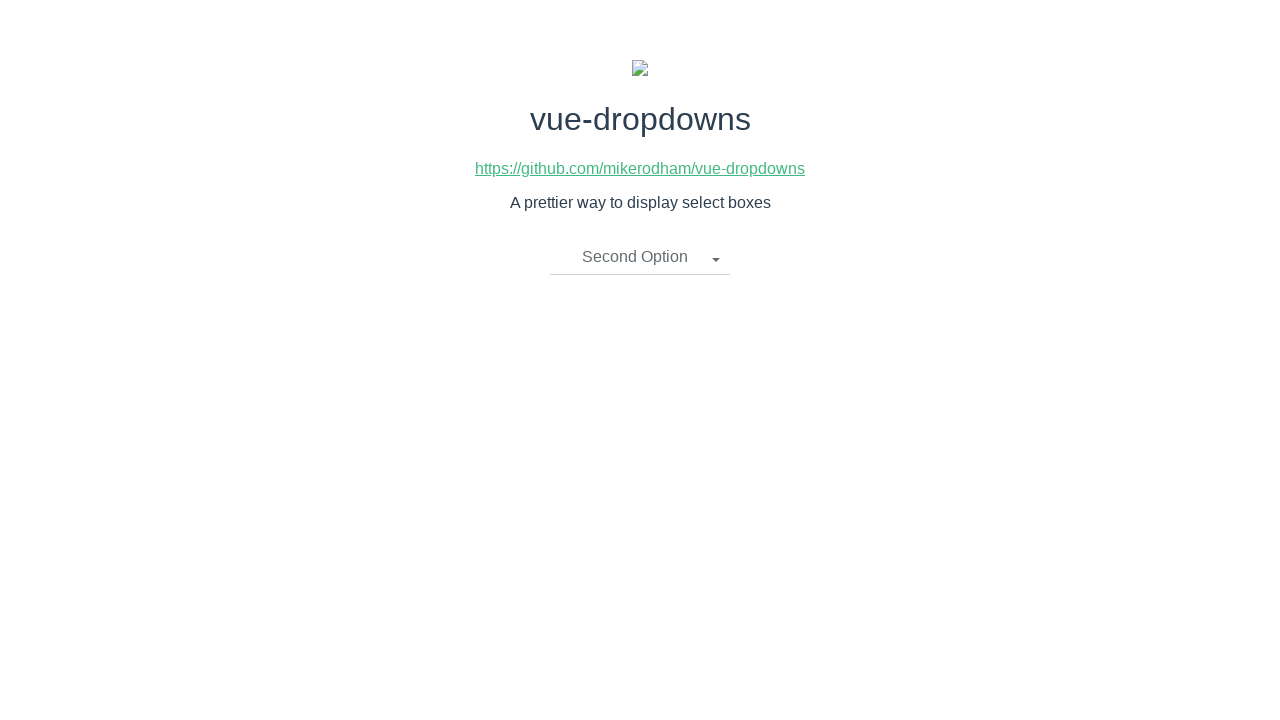

Verified 'Second Option' is displayed in dropdown toggle
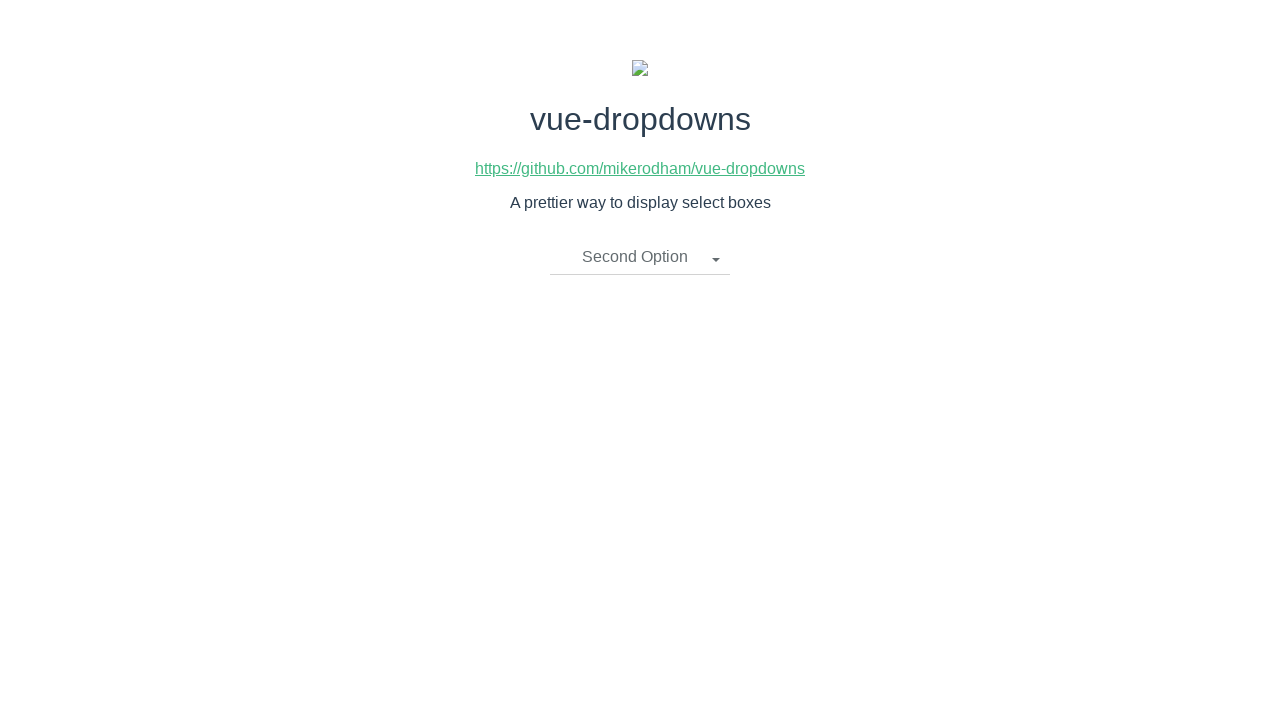

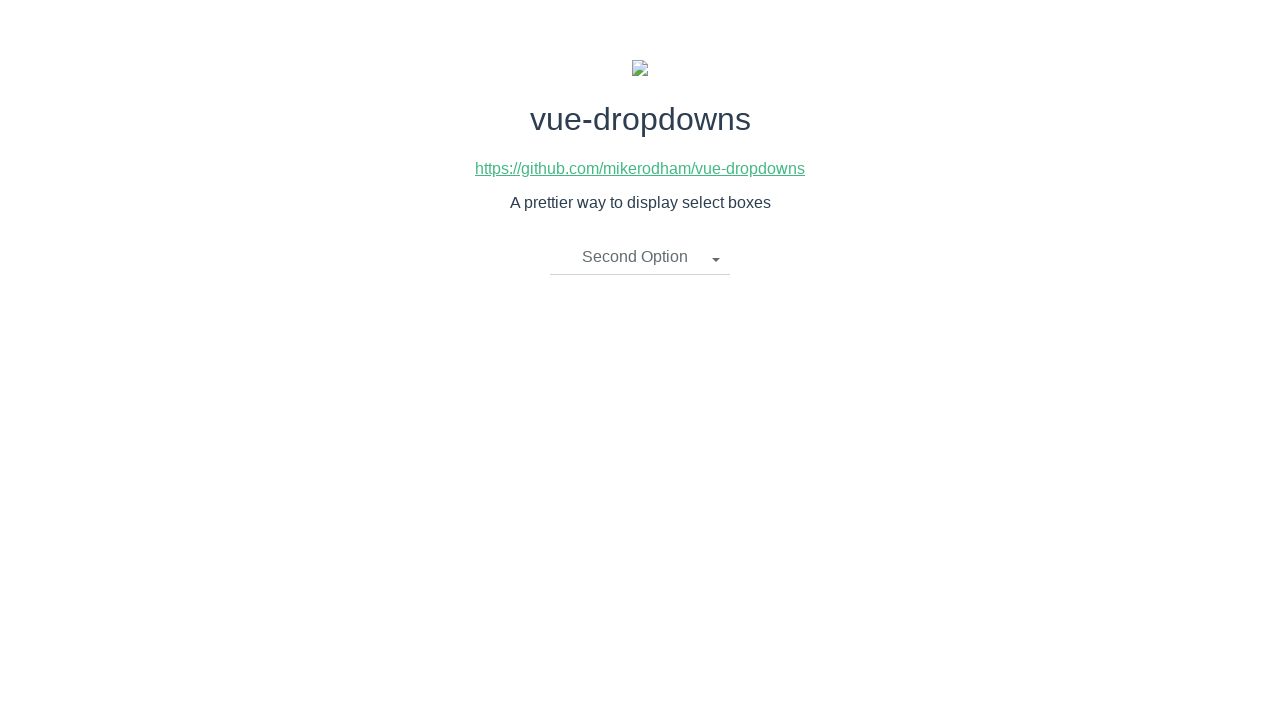